Verifies the tag name of an element with class 'front' is 'body'

Starting URL: http://web.mit.edu/

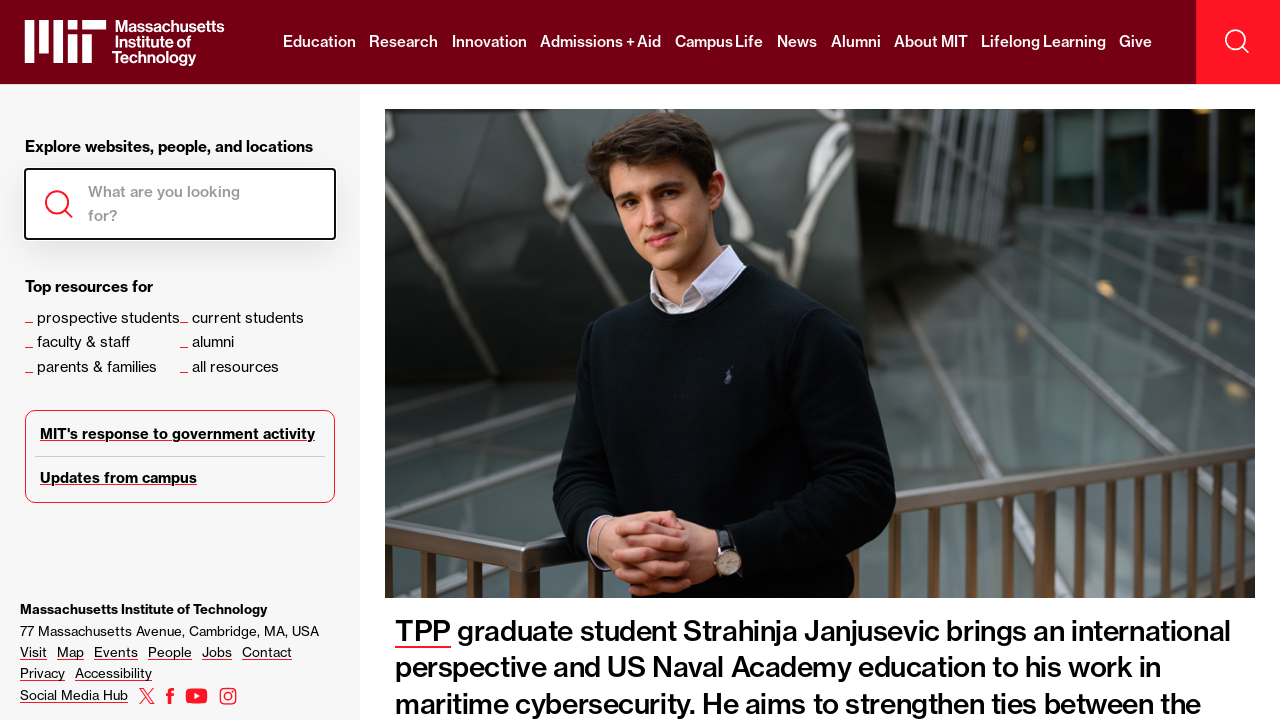

Navigated to http://web.mit.edu/
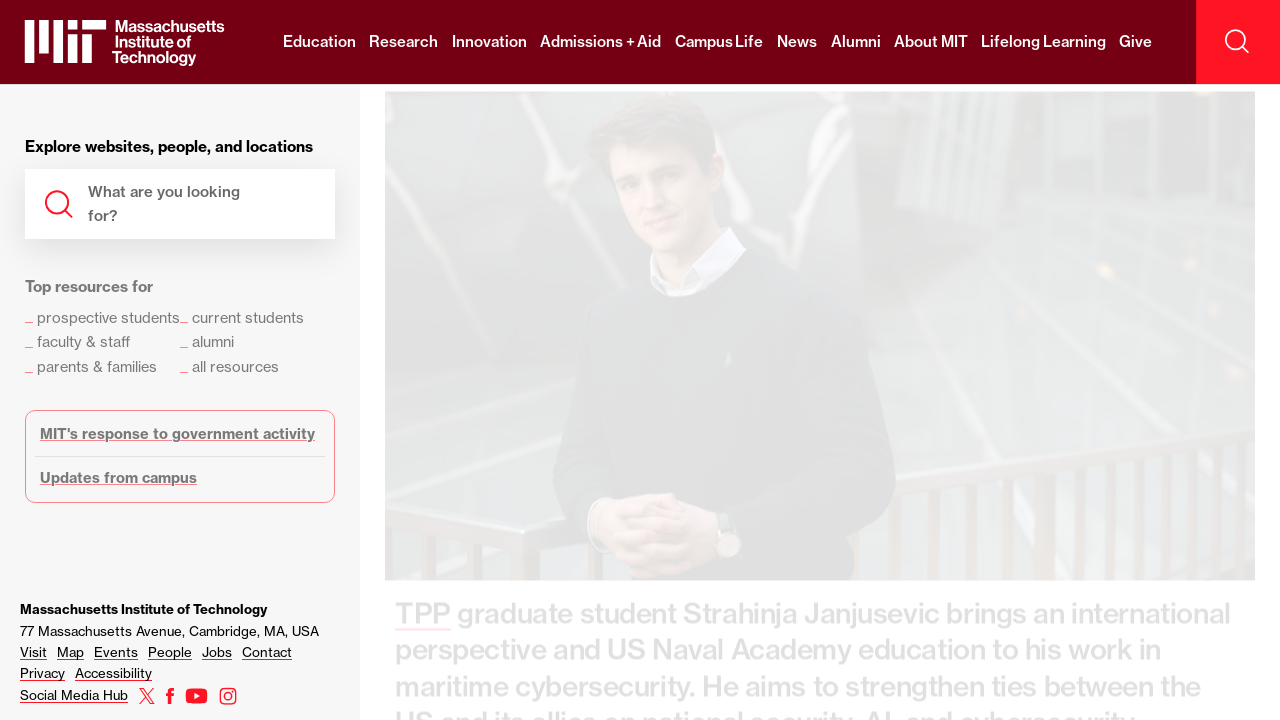

Located element with class 'front'
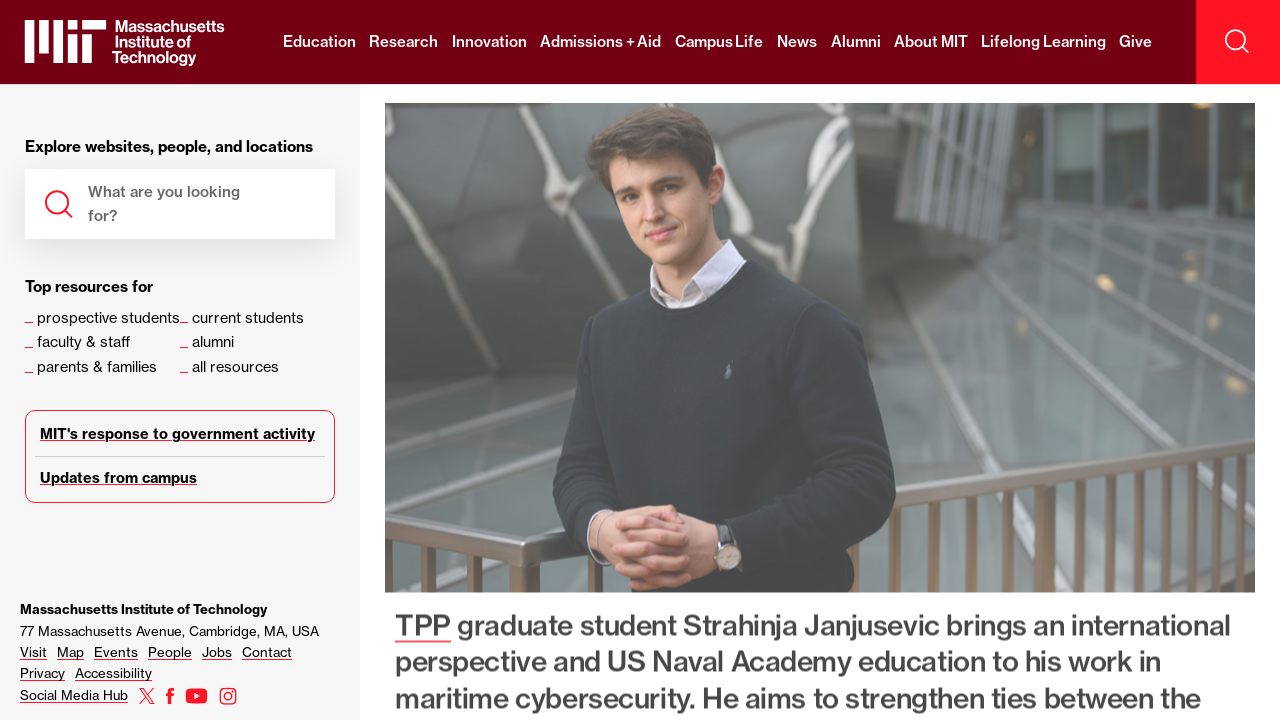

Evaluated tag name of 'front' element
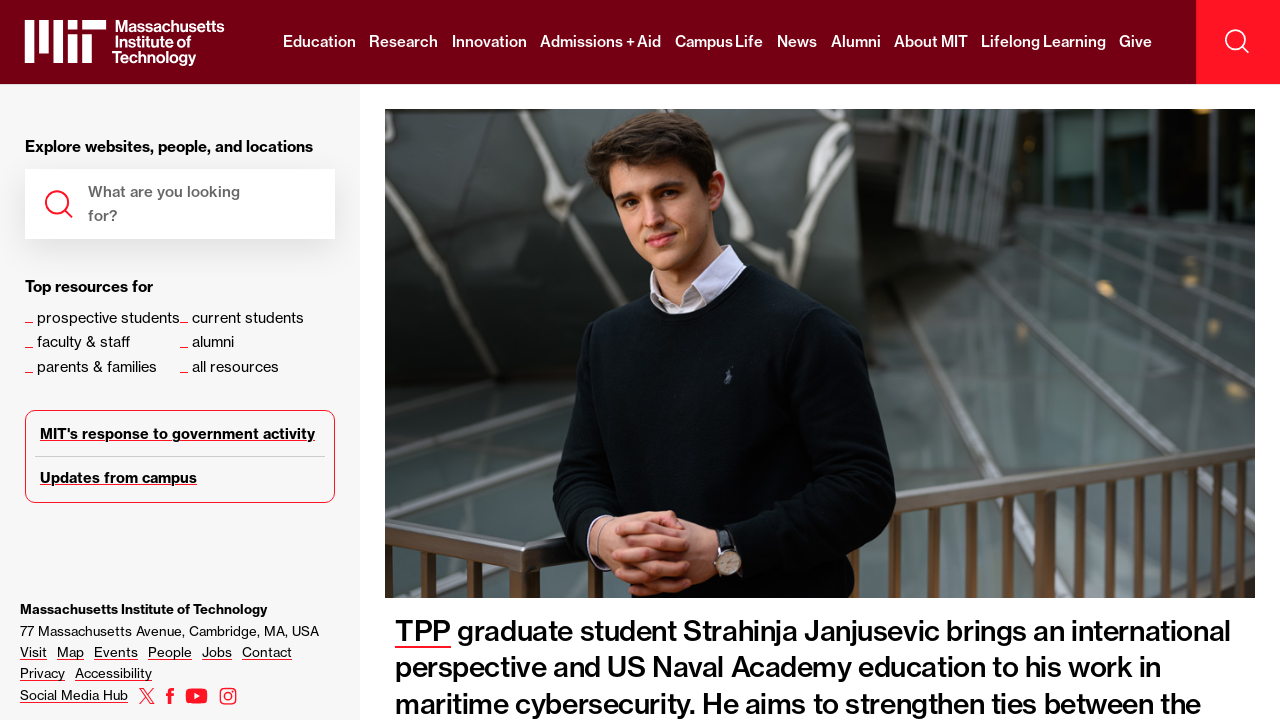

Verified tag name is 'body'
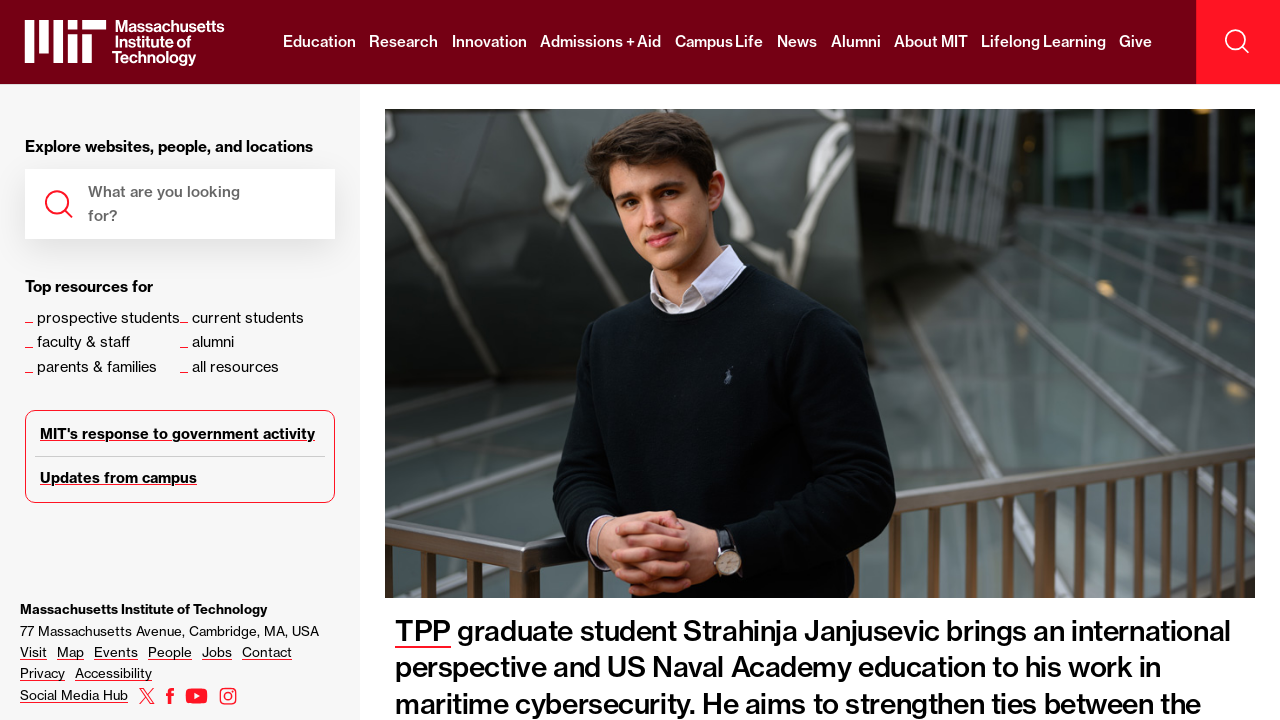

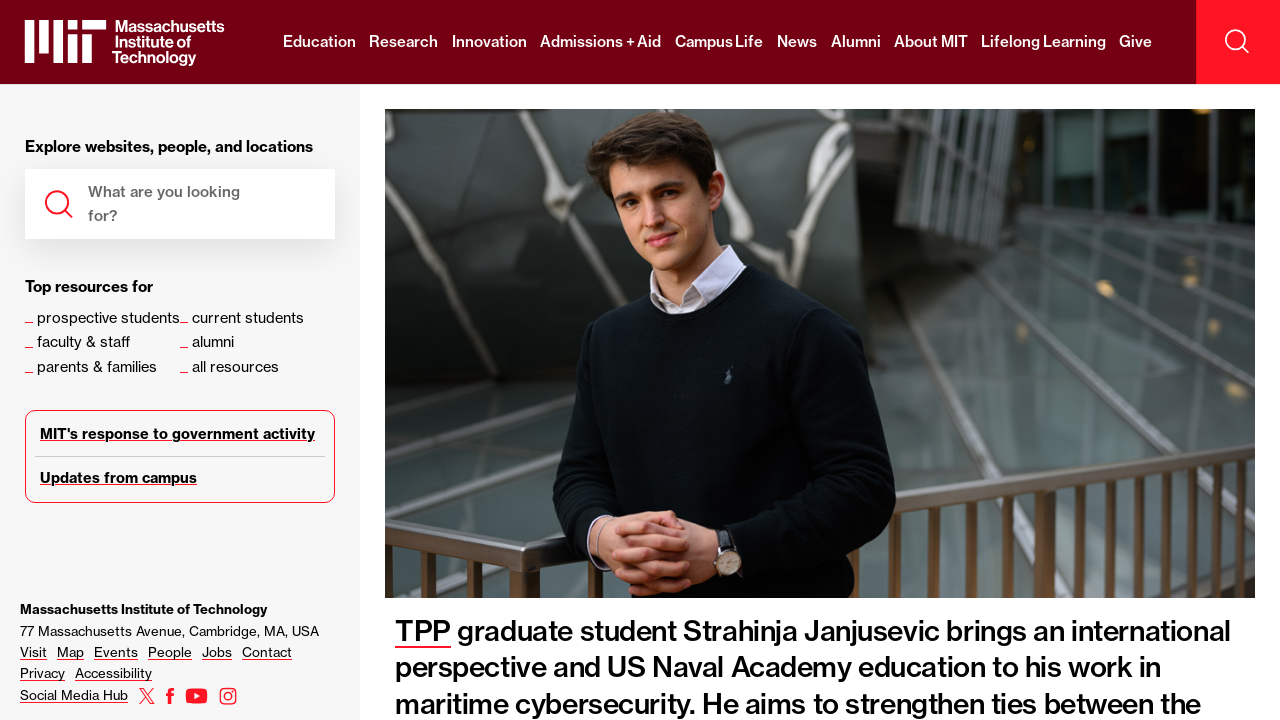